Tests drag and drop functionality by dragging an image element and dropping it into a target box

Starting URL: https://formy-project.herokuapp.com/dragdrop

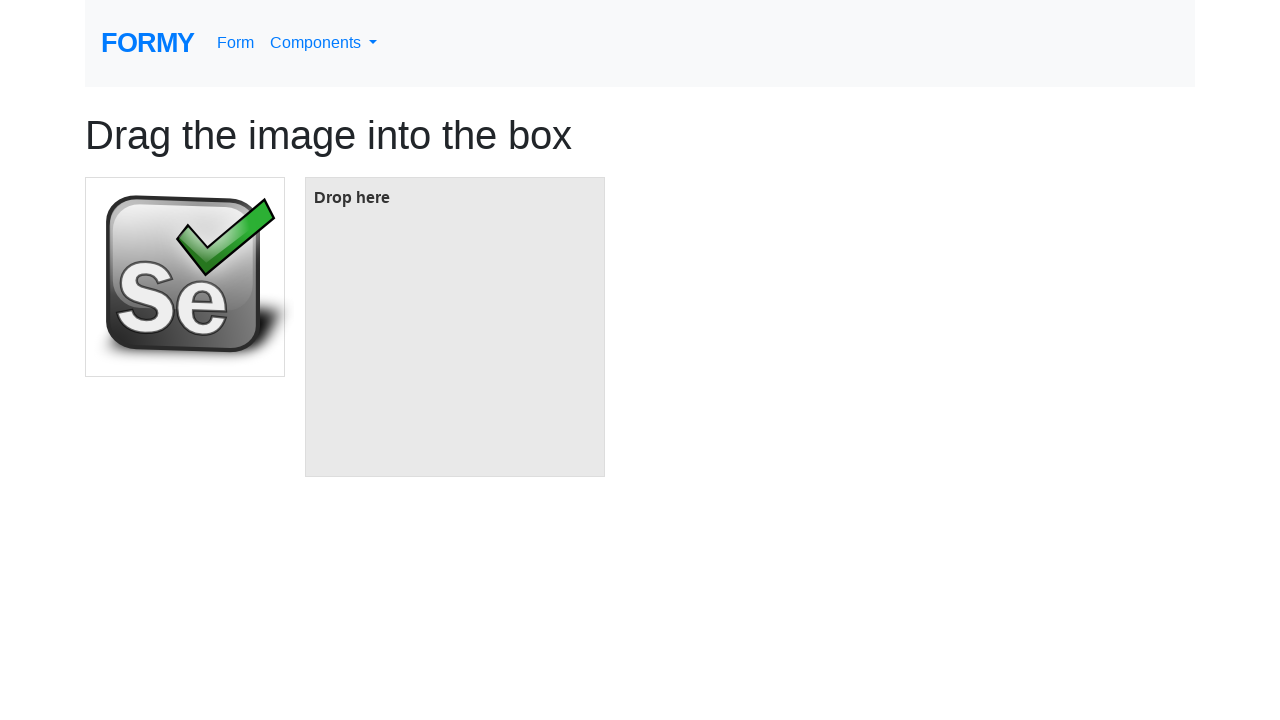

Located the image element to be dragged
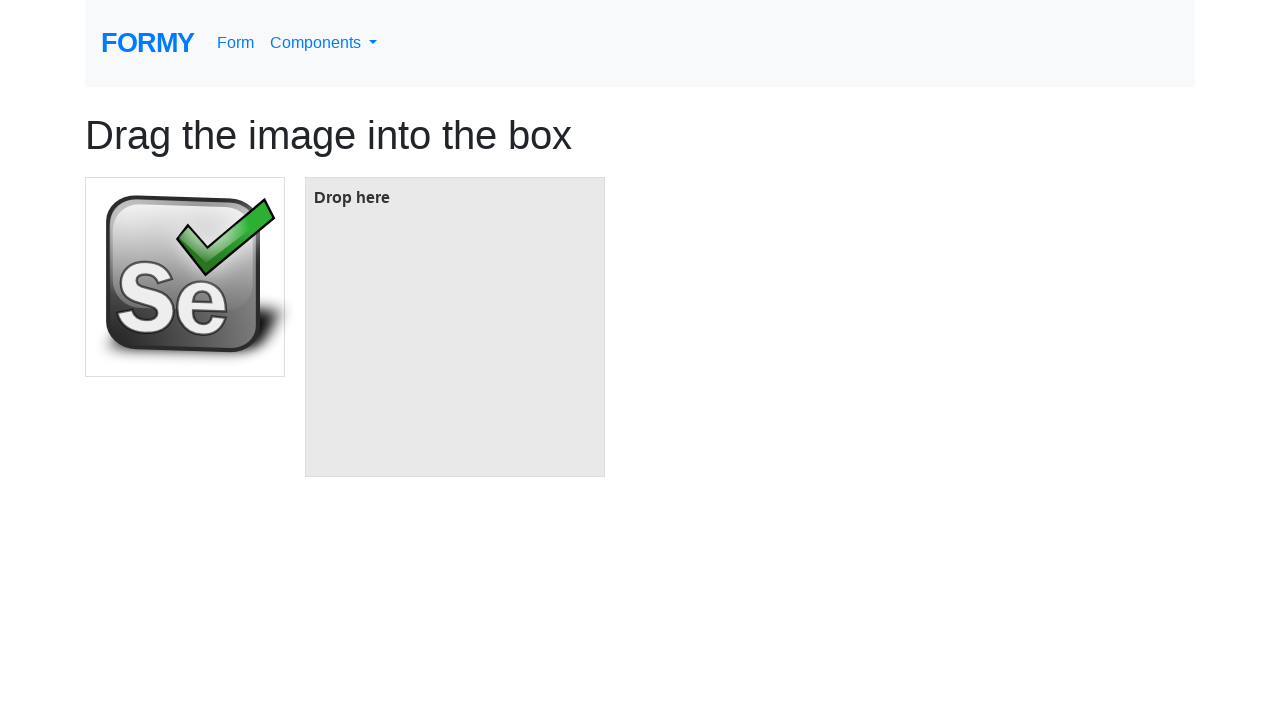

Located the target box element for drop
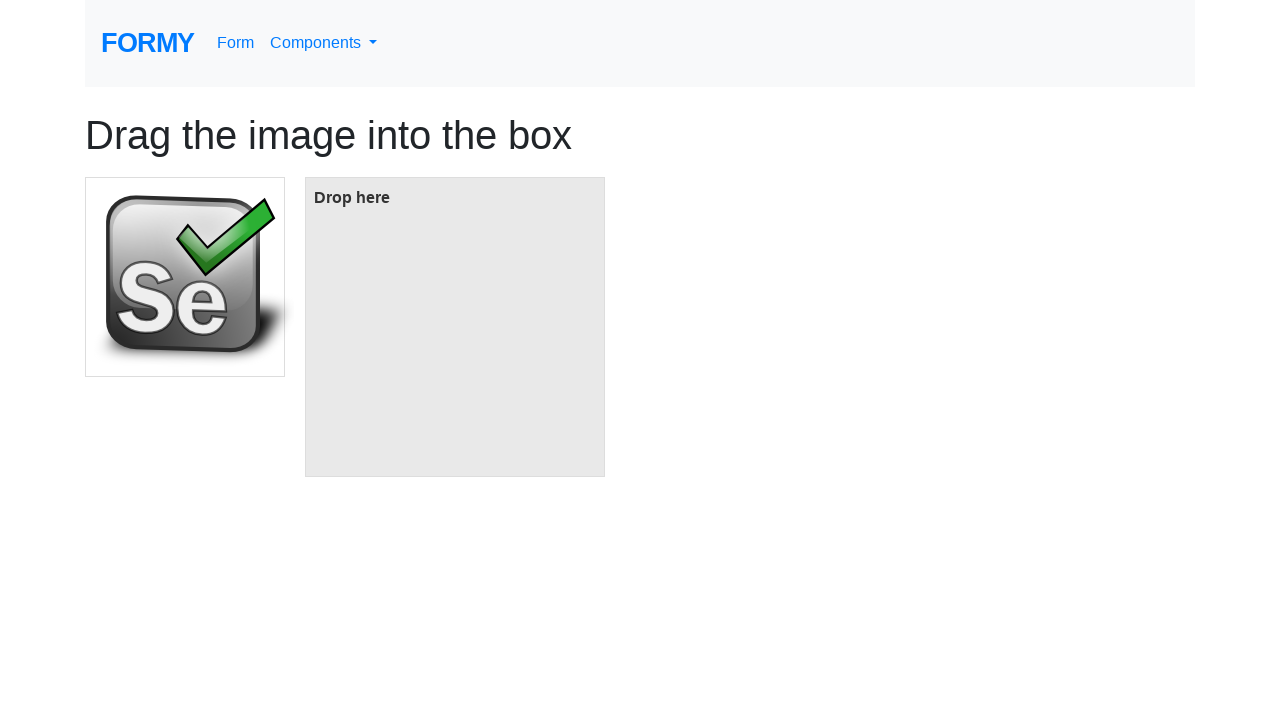

Dragged image element and dropped it into the target box at (455, 327)
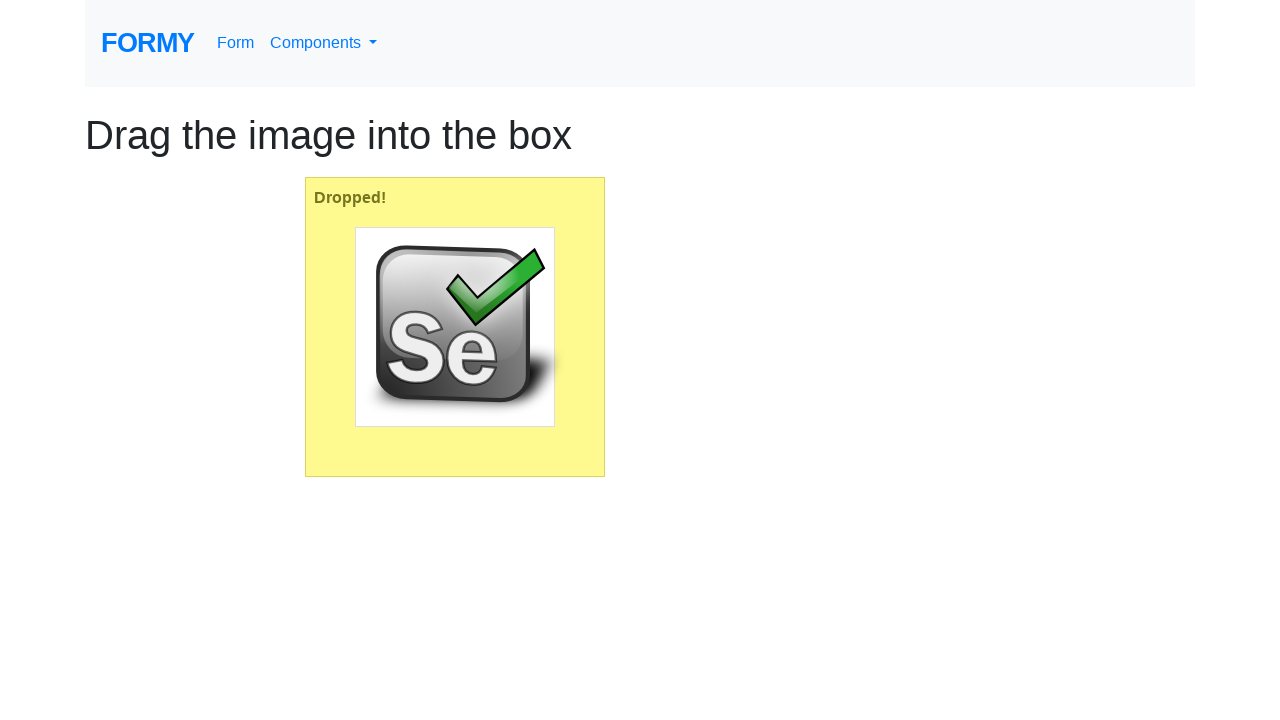

Waited for drag and drop action to complete
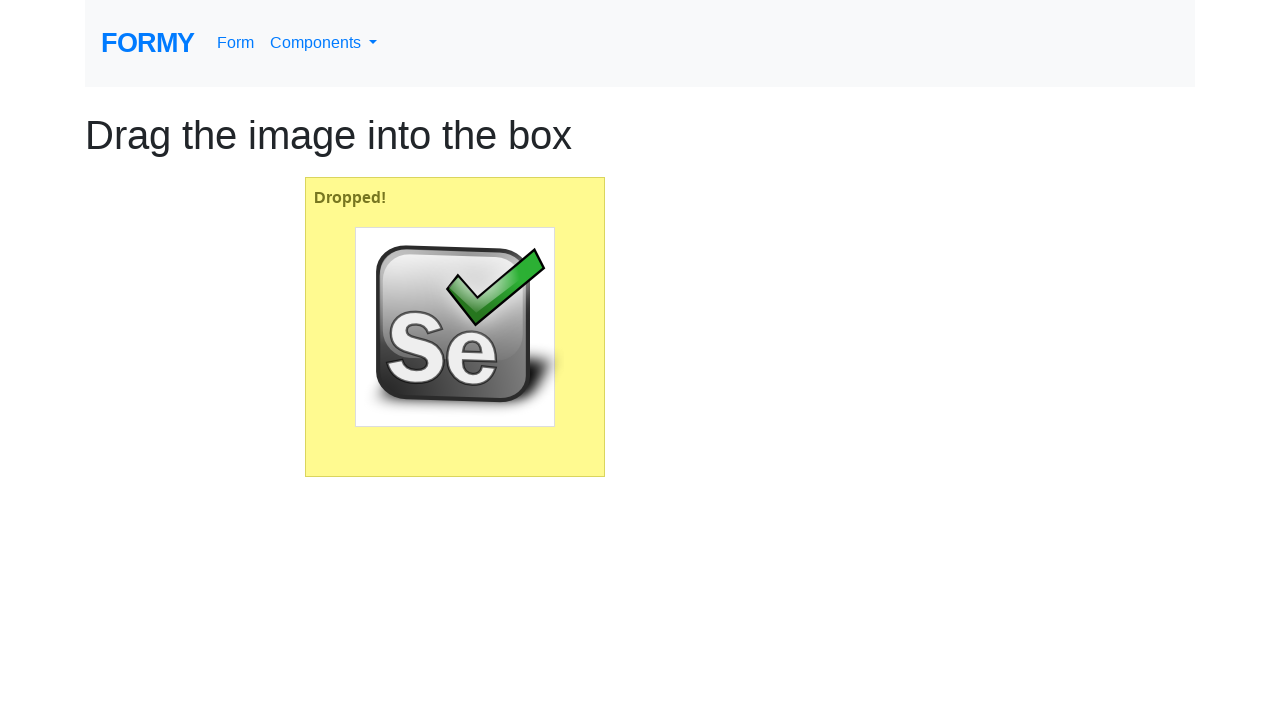

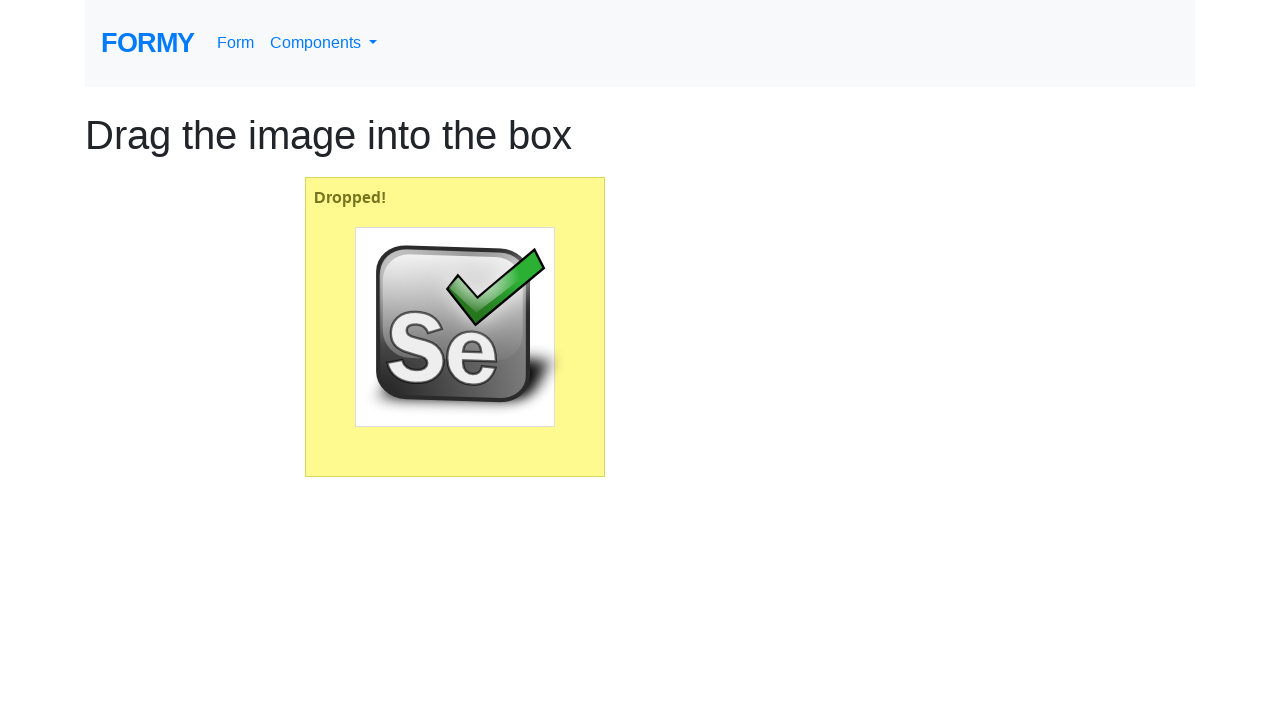